Tests a simple input form by entering text and submitting it via Enter key

Starting URL: https://www.qa-practice.com/elements/input/simple

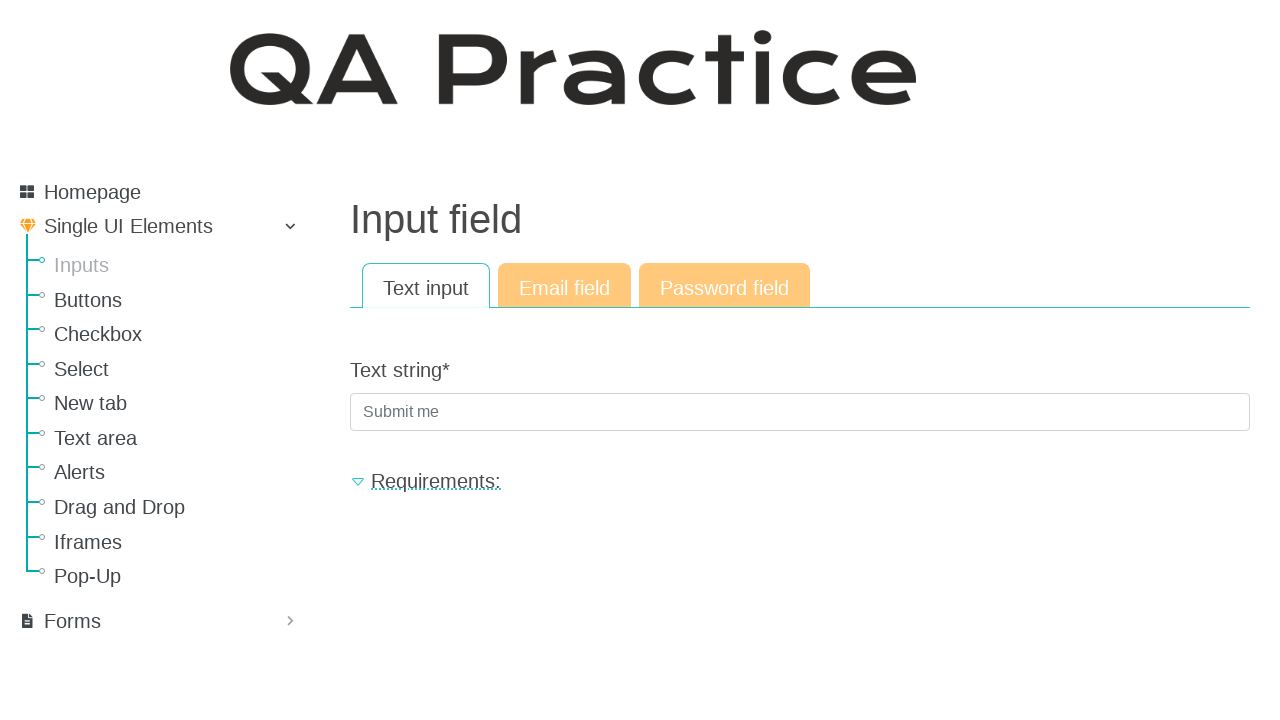

Cleared the text input field on #id_text_string
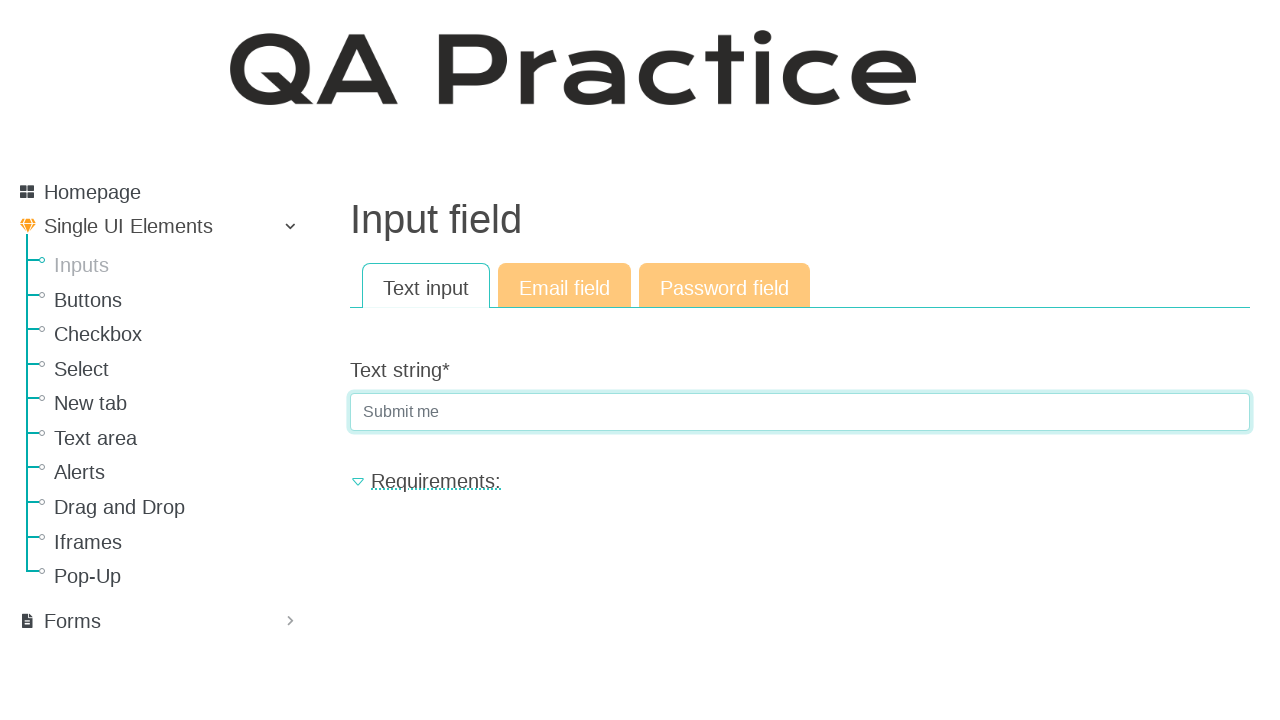

Filled text input field with 'Valid-Text_123' on #id_text_string
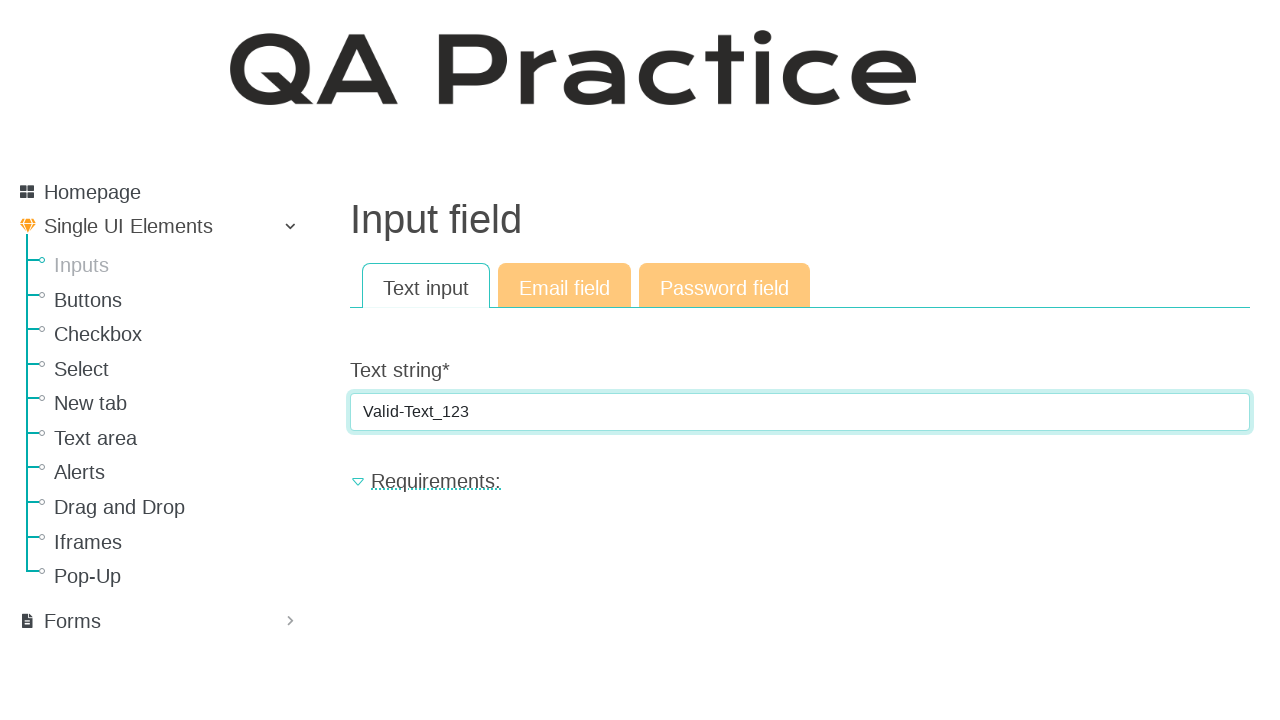

Submitted form by pressing Enter key on #id_text_string
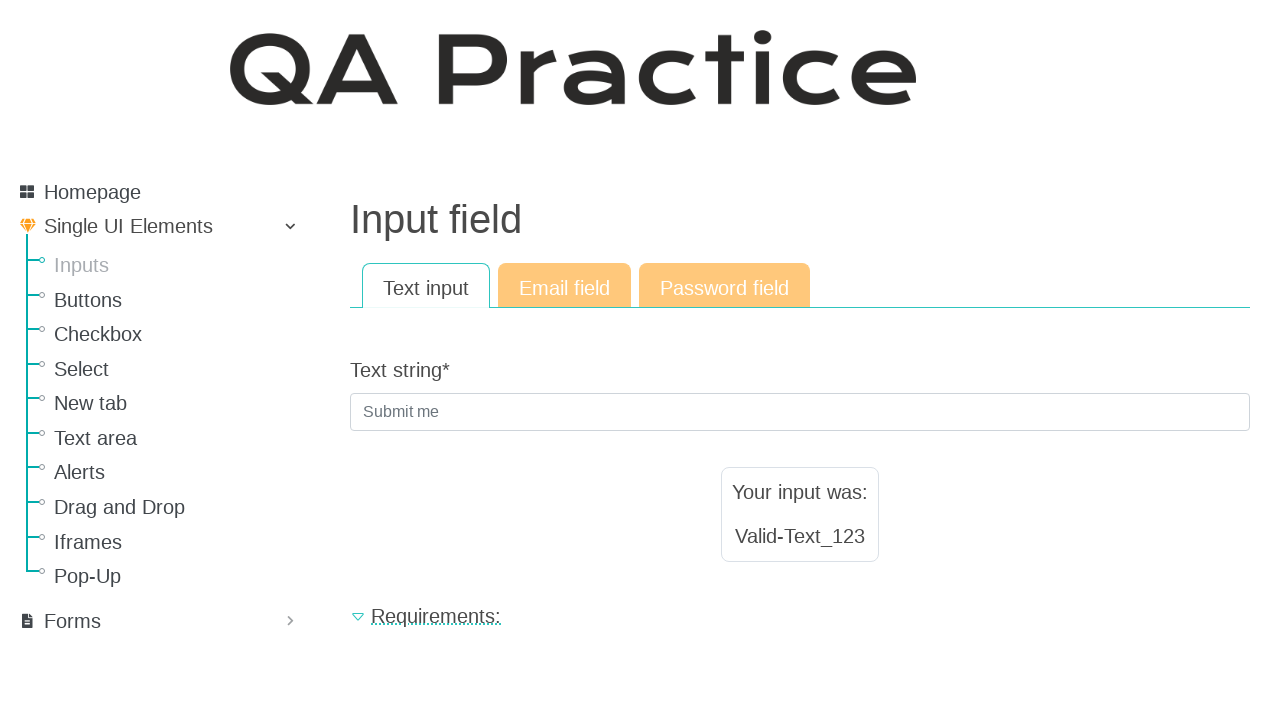

Result text element appeared on the page
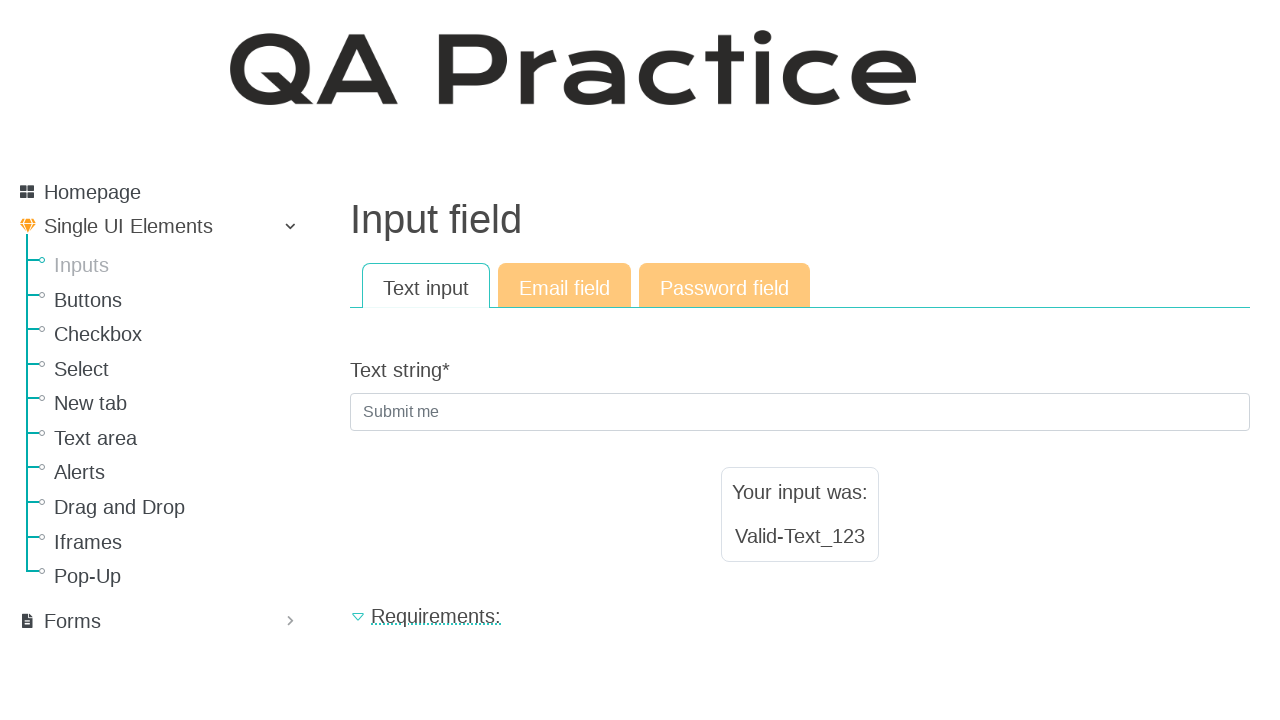

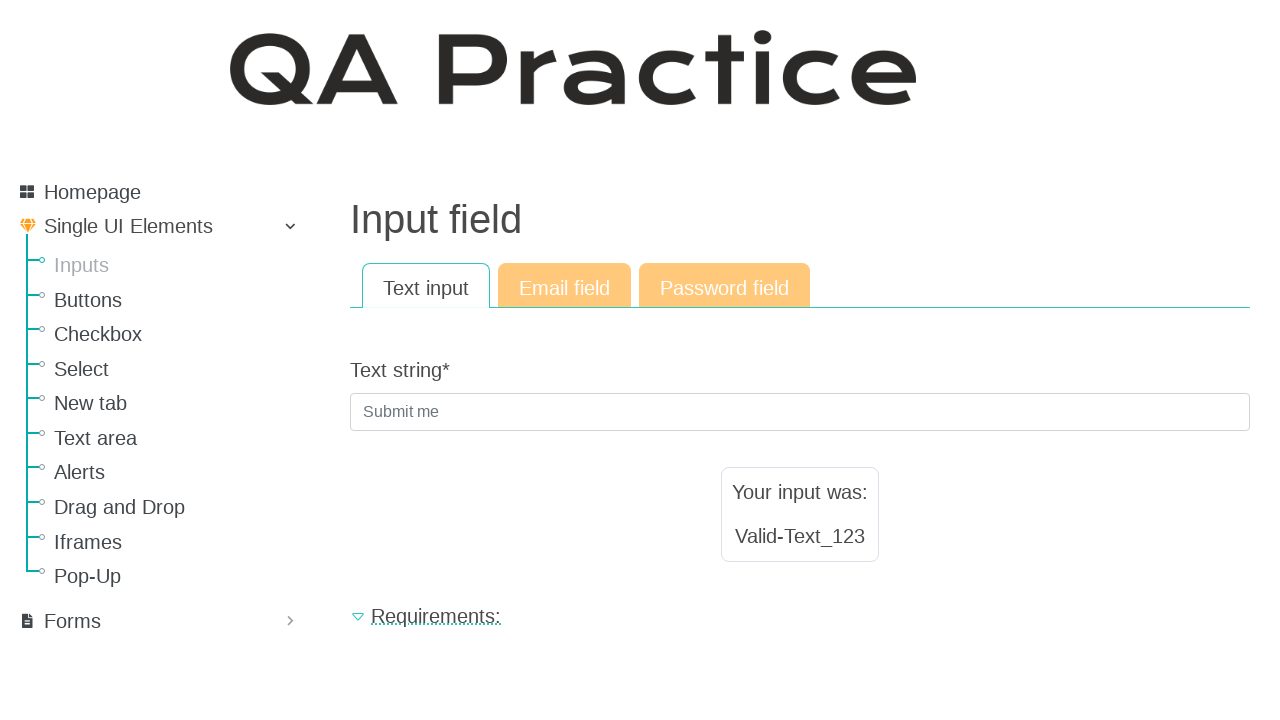